Tests table data by locating a specific course in the web table and verifying its price value.

Starting URL: https://rahulshettyacademy.com/AutomationPractice/

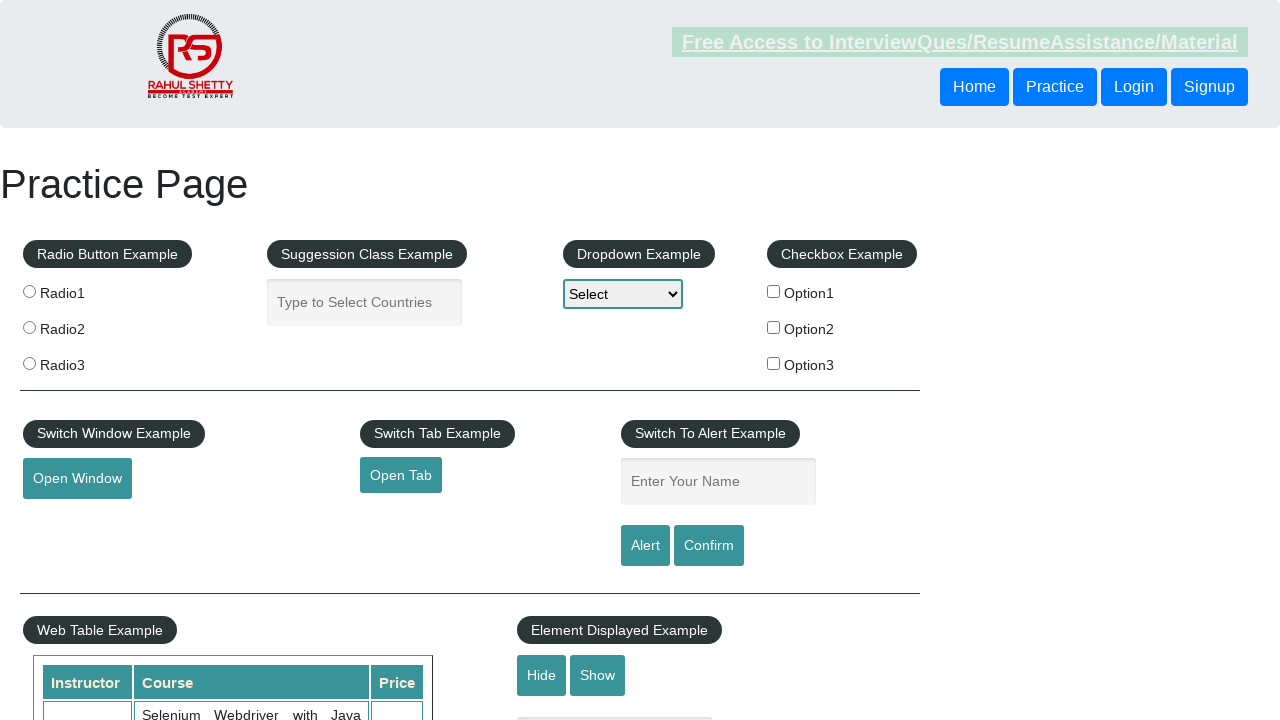

Waited for table rows to load
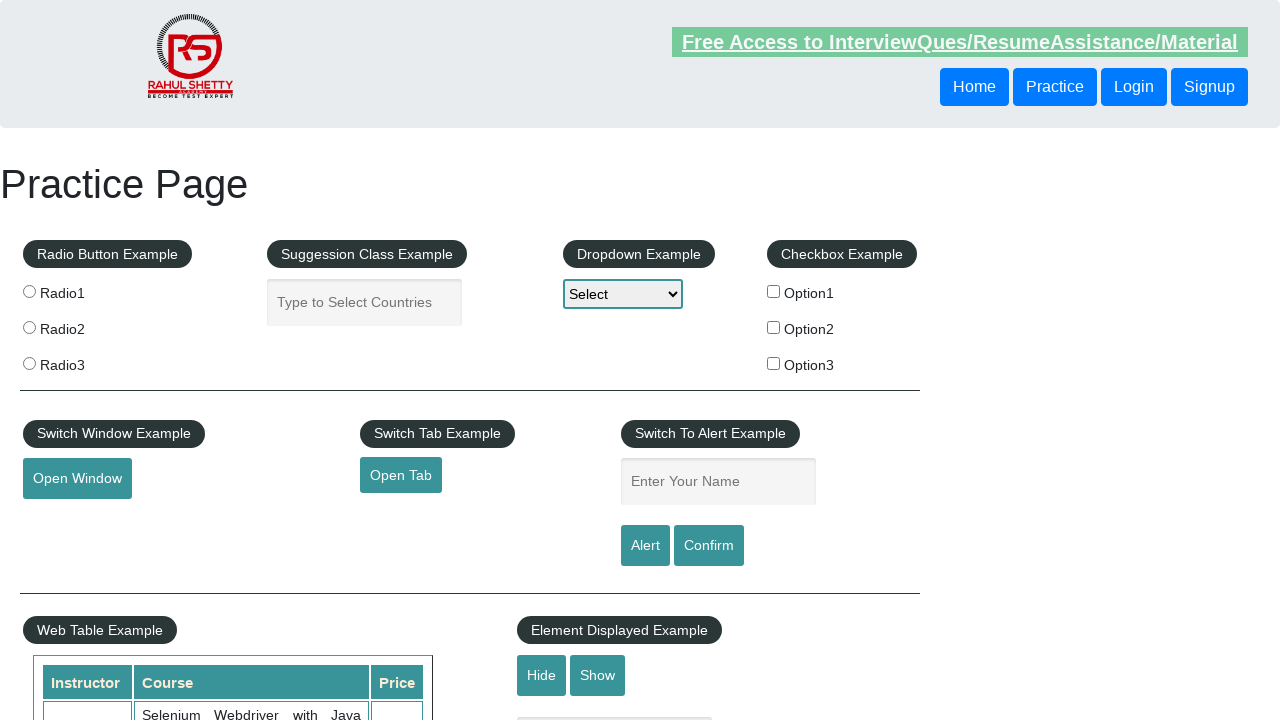

Located all course name cells in table
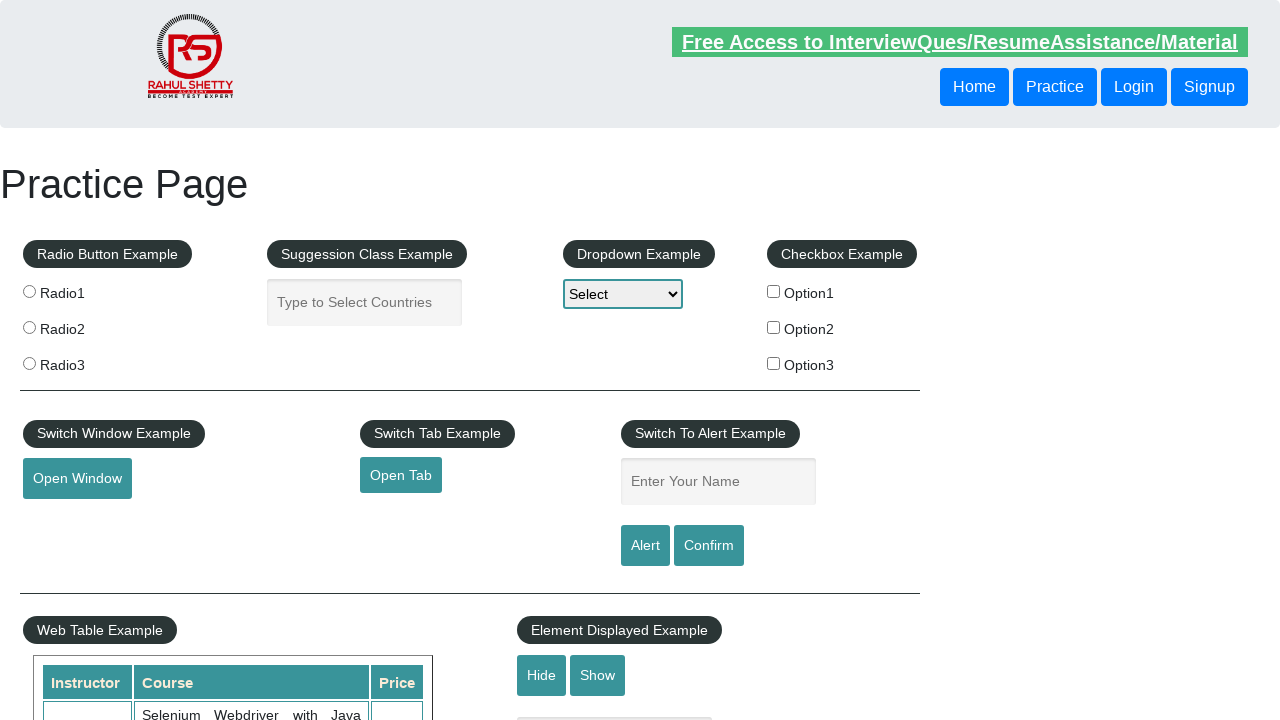

Found 20 course rows in table
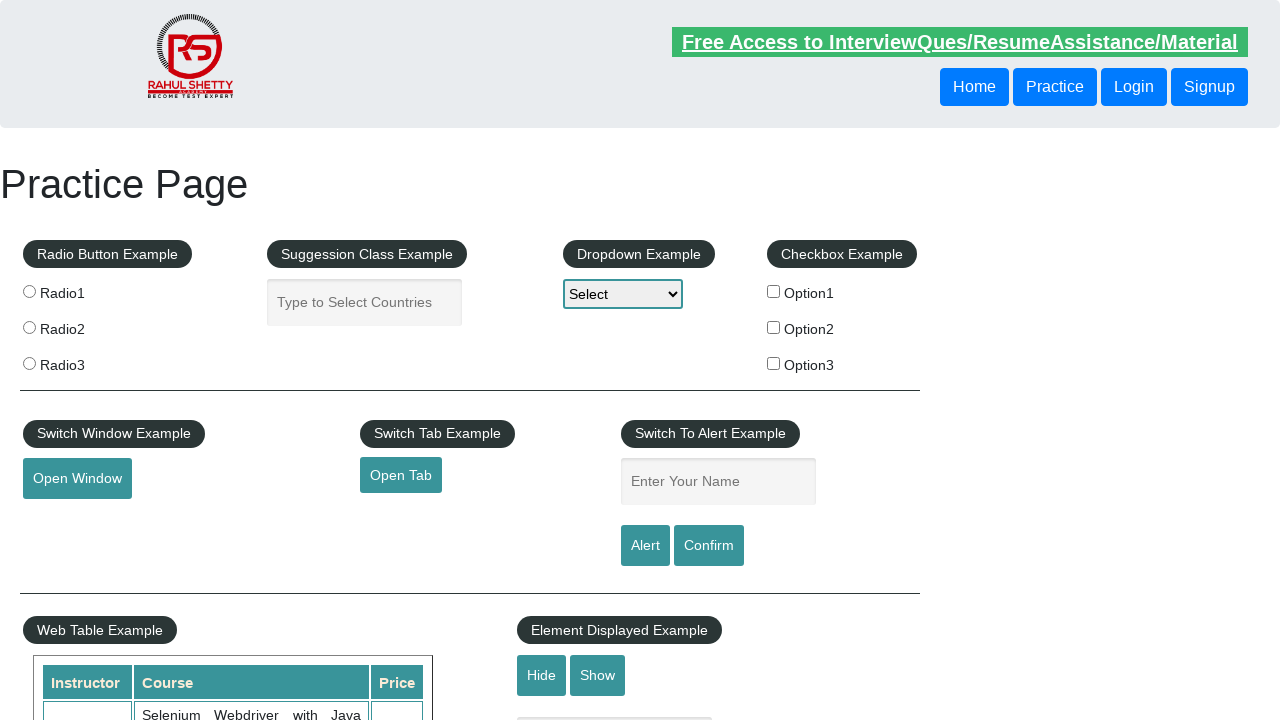

Retrieved course name: 'Selenium Webdriver with Java Basics + Advanced + Interview Guide'
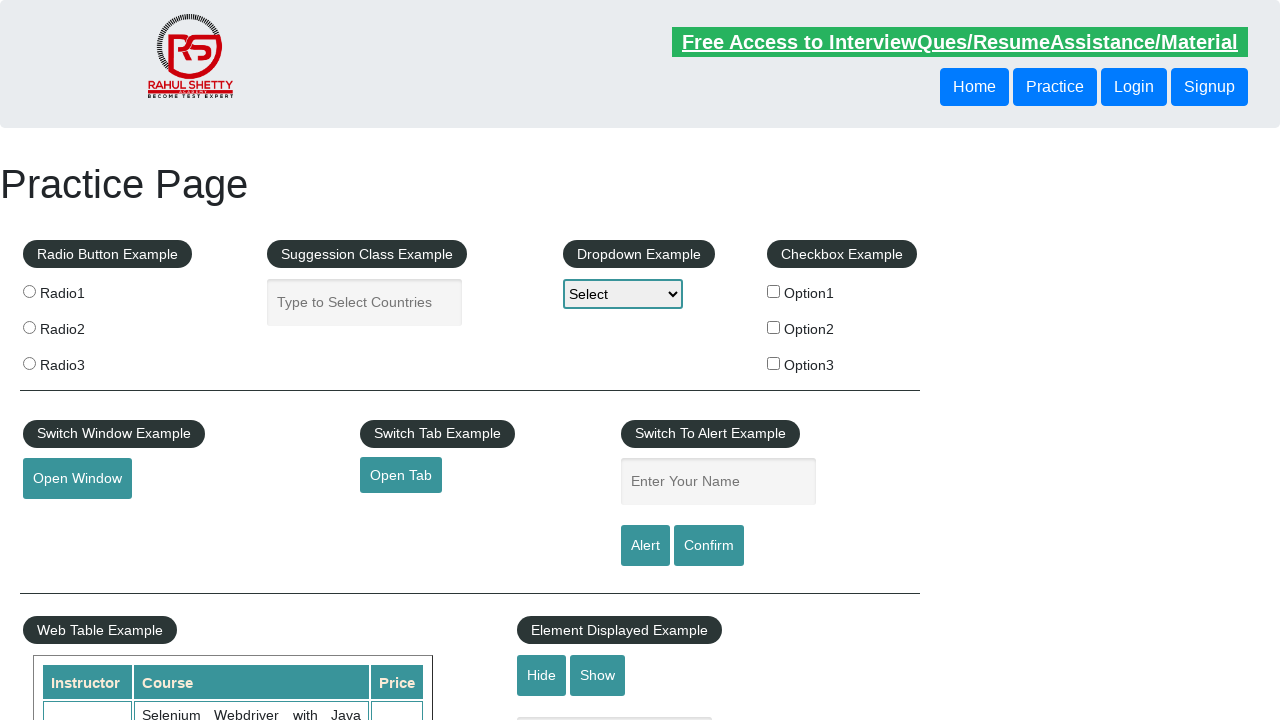

Retrieved course name: 'Learn SQL in Practical + Database Testing from Scratch'
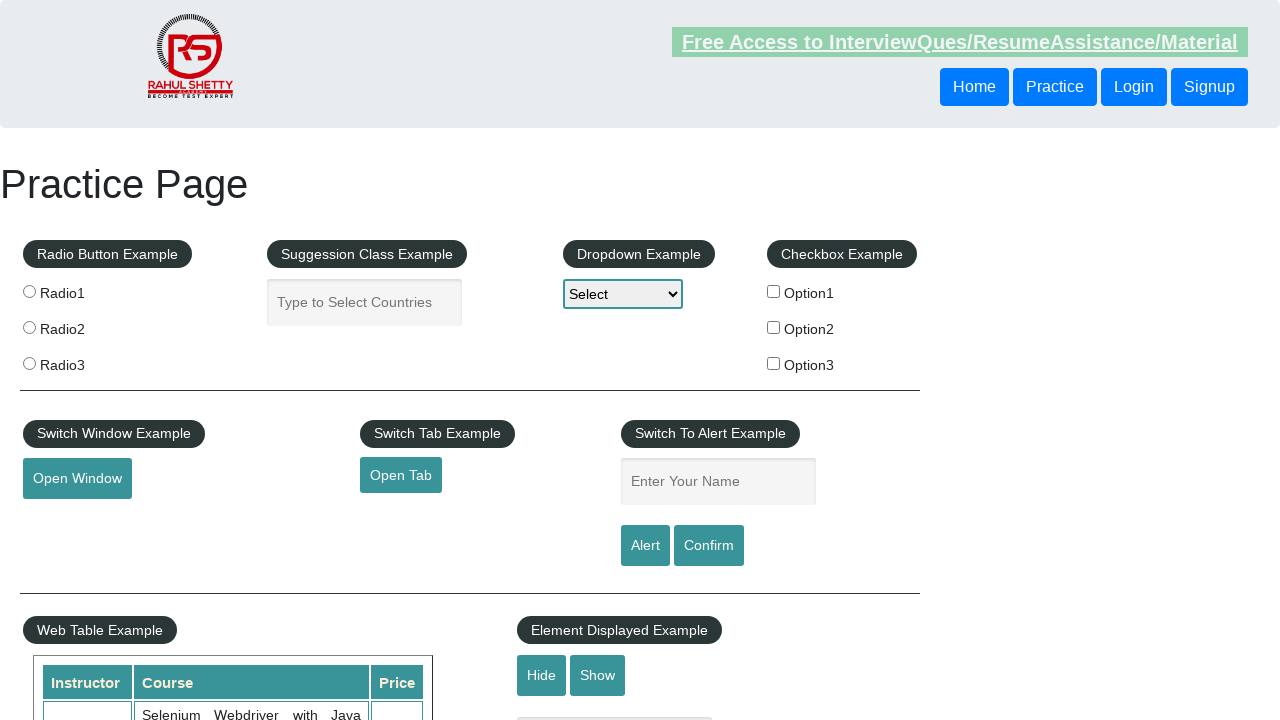

Retrieved course name: 'Appium (Selenium) - Mobile Automation Testing from Scratch'
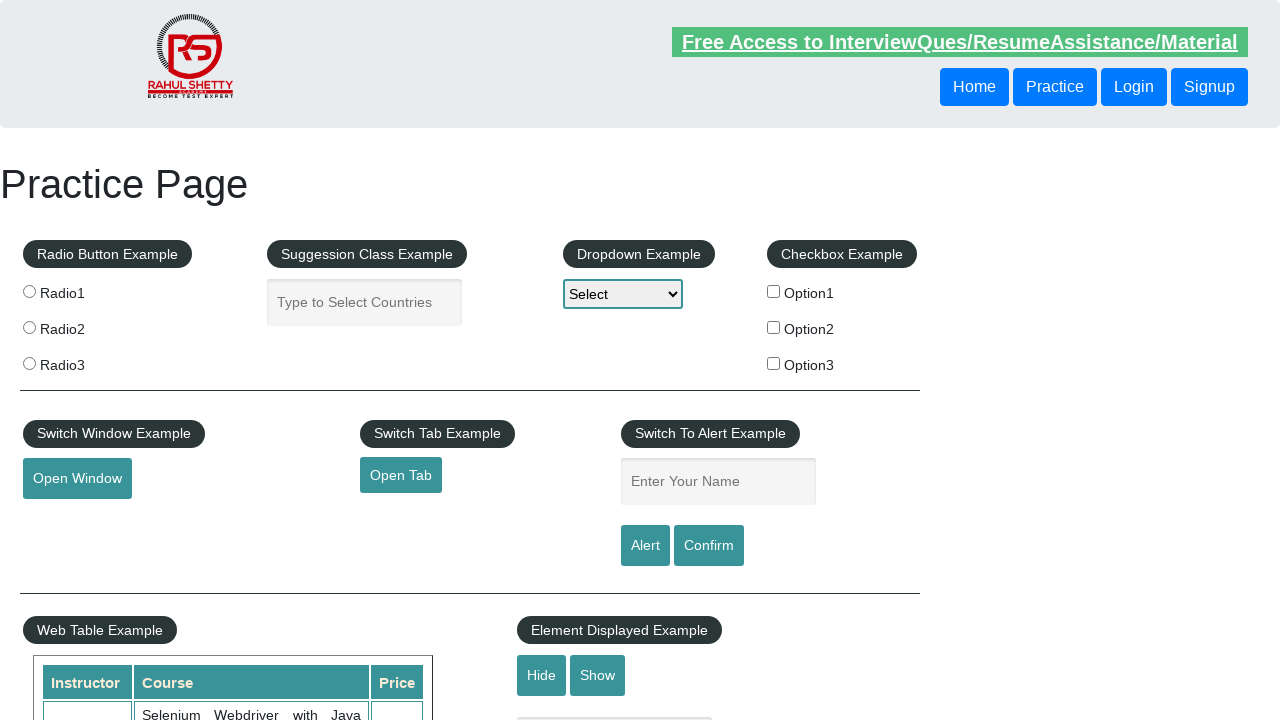

Retrieved course name: 'WebSecurity Testing for Beginners-QA knowledge to next level'
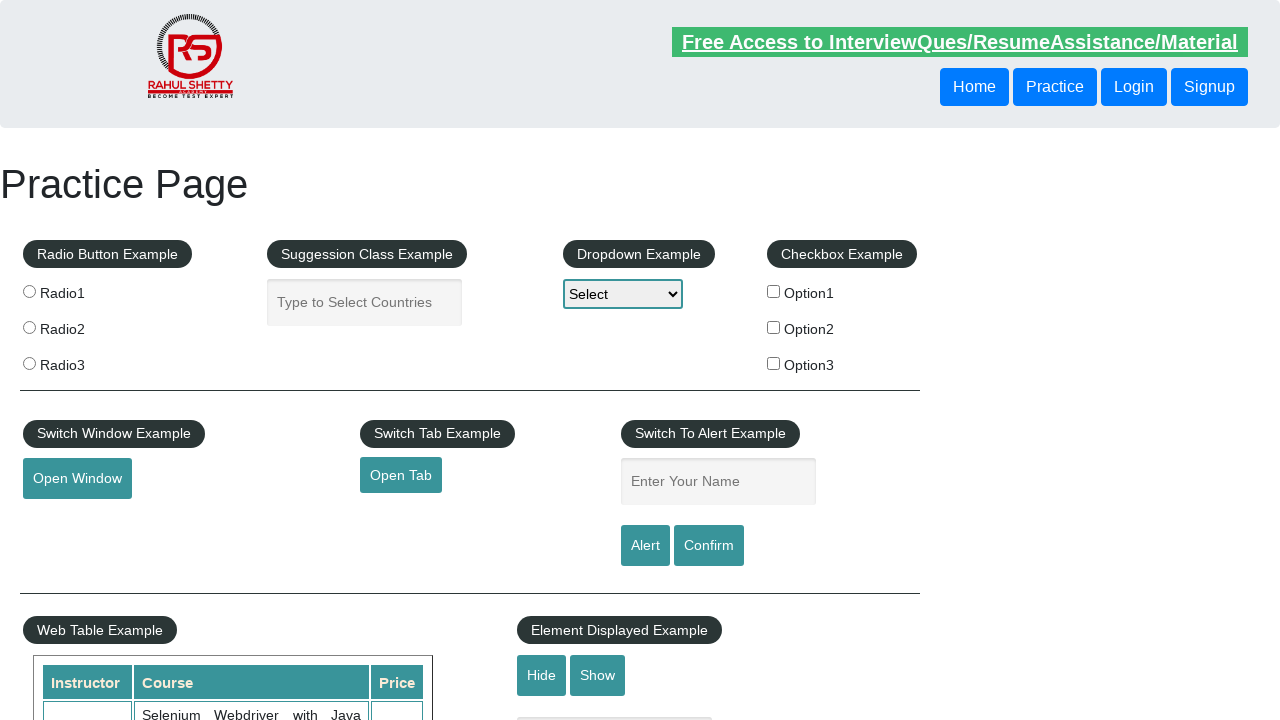

Retrieved course name: 'Learn JMETER from Scratch - (Performance + Load) Testing Tool'
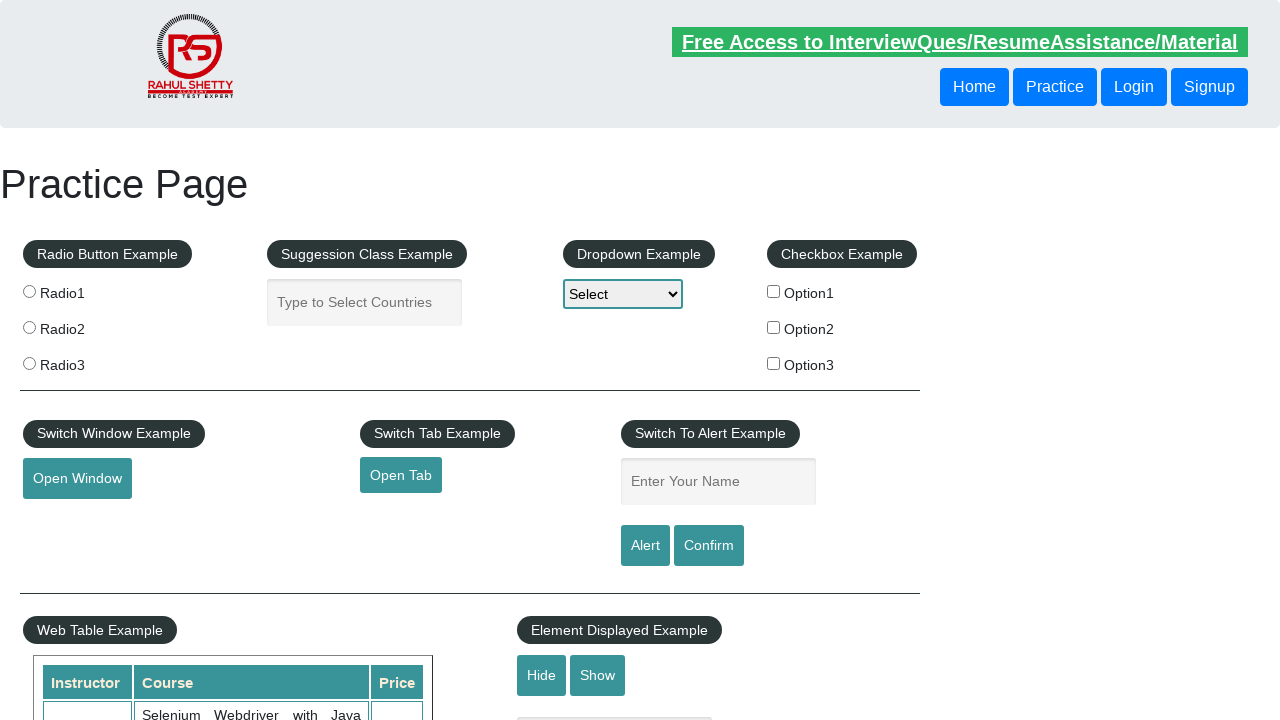

Retrieved course name: 'WebServices / REST API Testing with SoapUI'
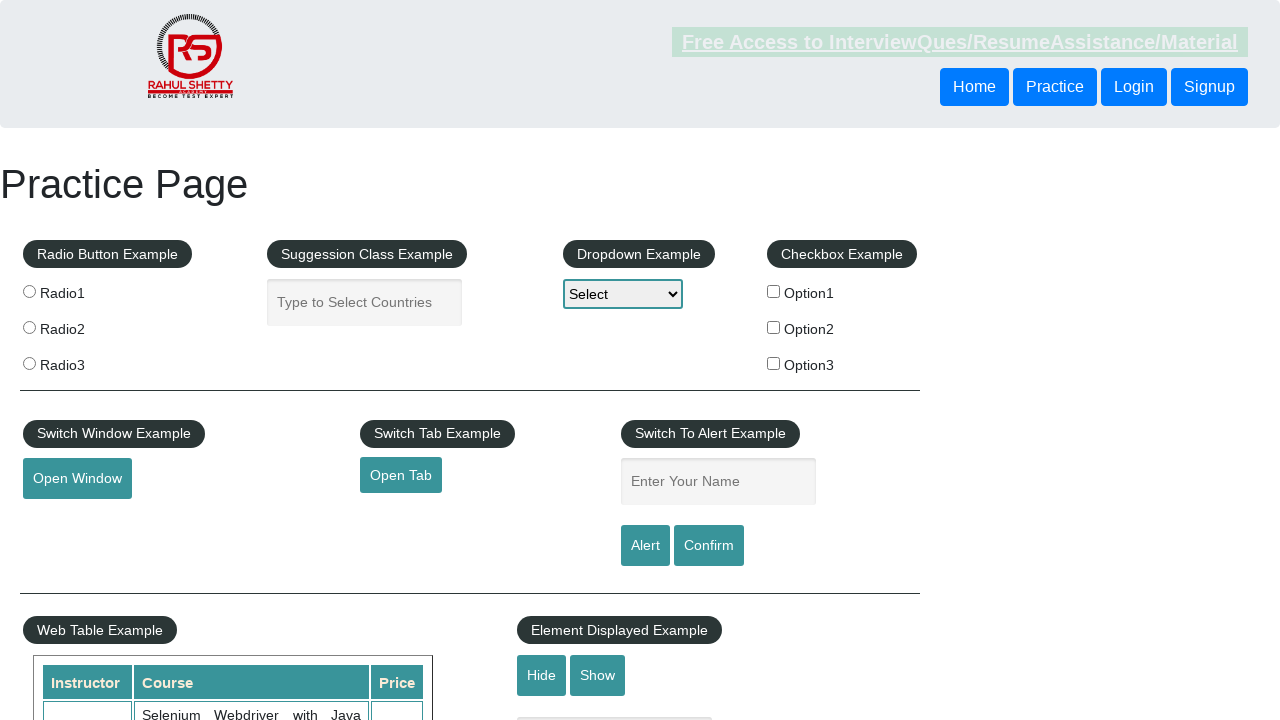

Retrieved course name: 'QA Expert Course :Software Testing + Bugzilla + SQL + Agile'
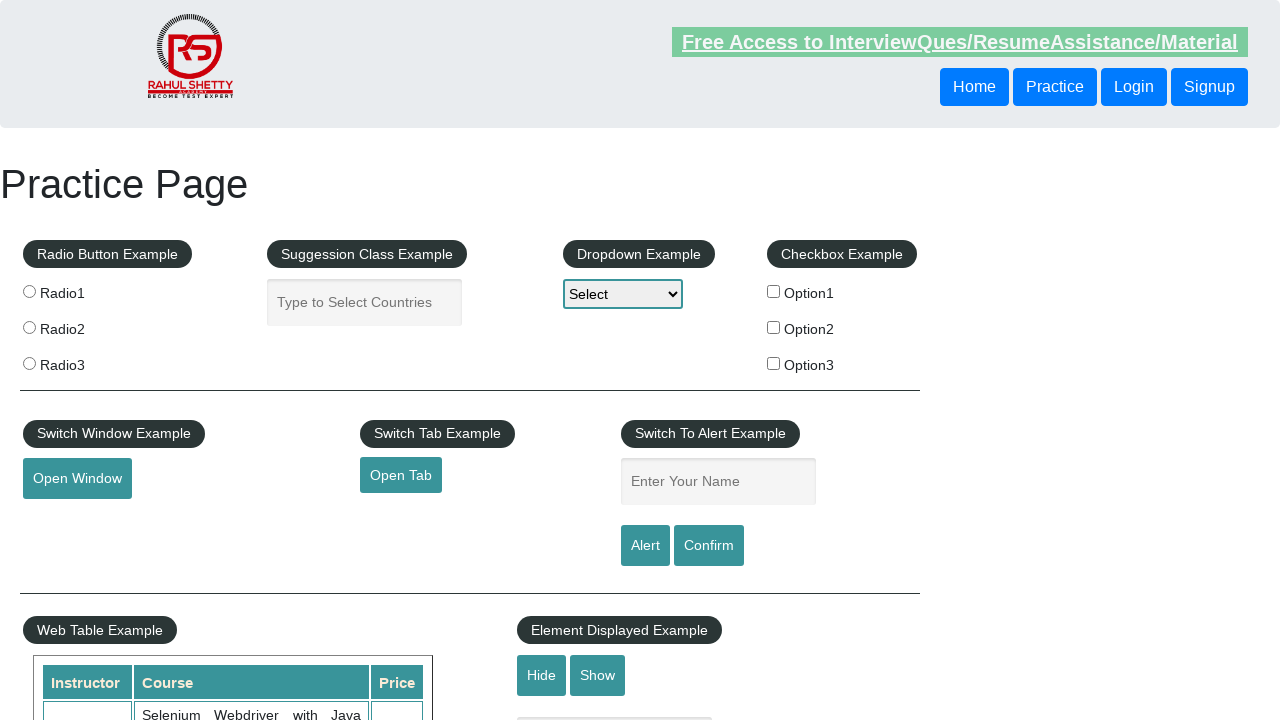

Retrieved course name: 'Master Selenium Automation in simple Python Language'
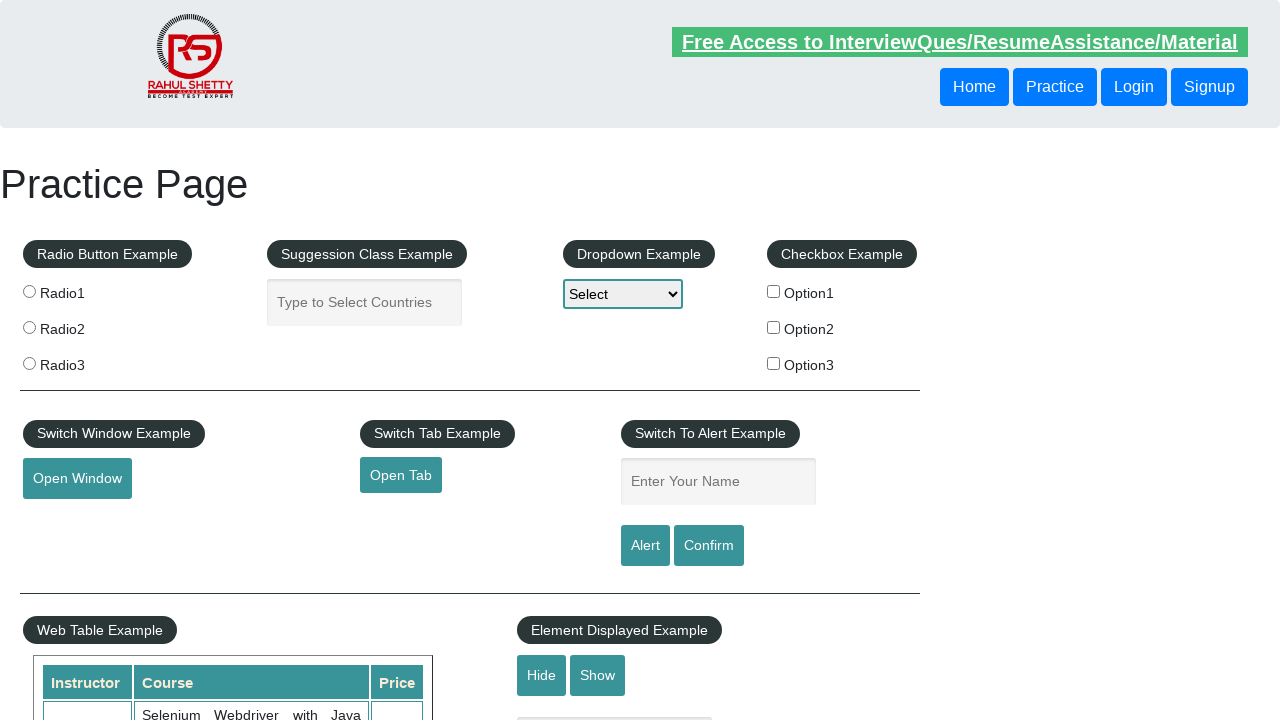

Found matching course, retrieved price: '25'
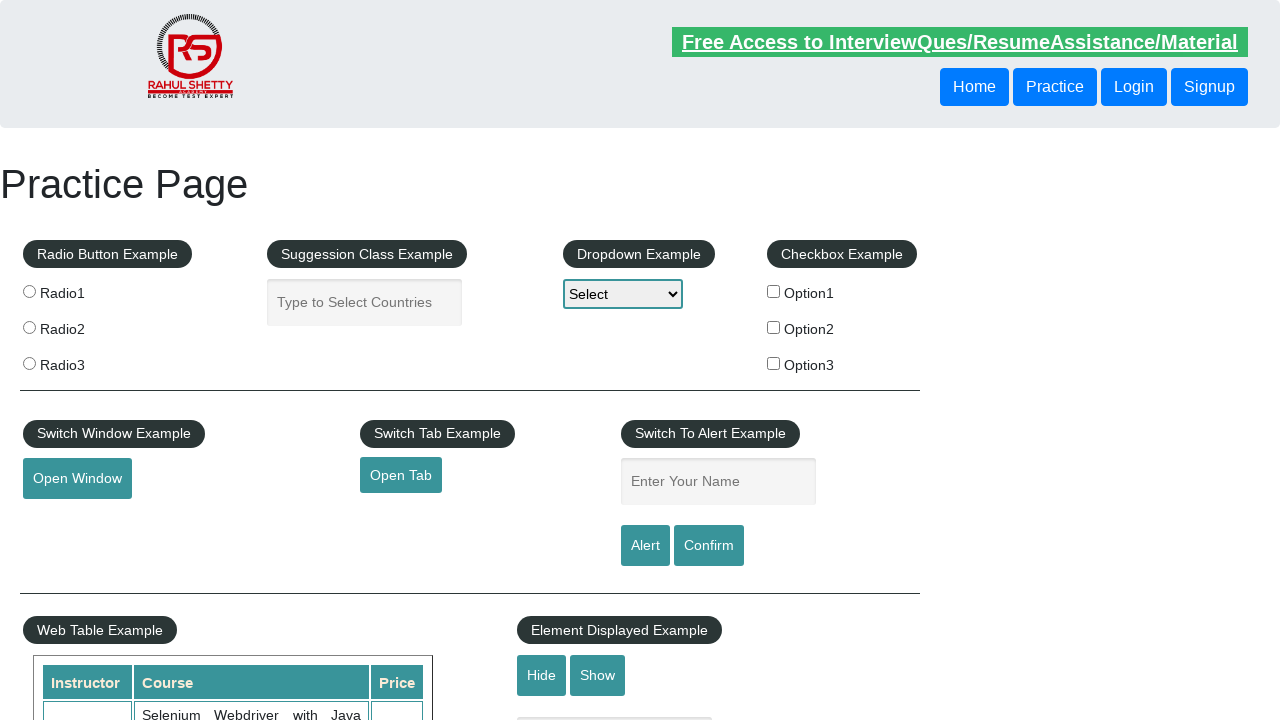

Verified course price is '25'
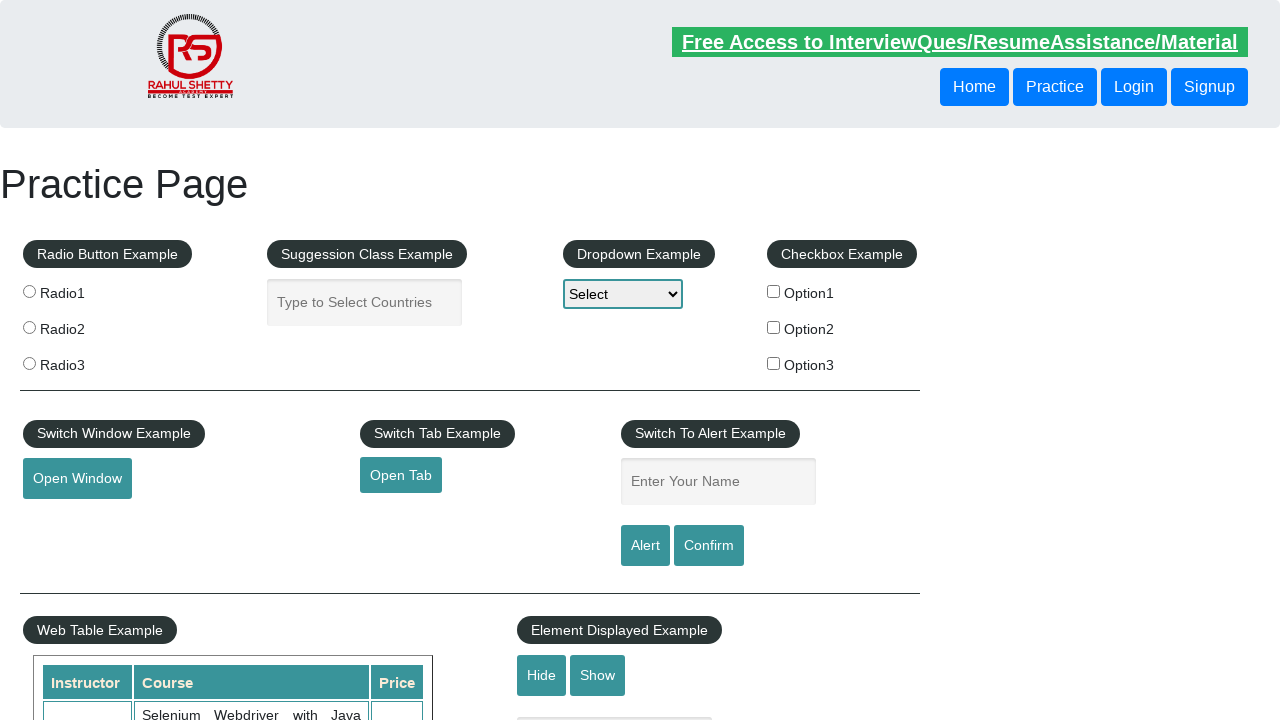

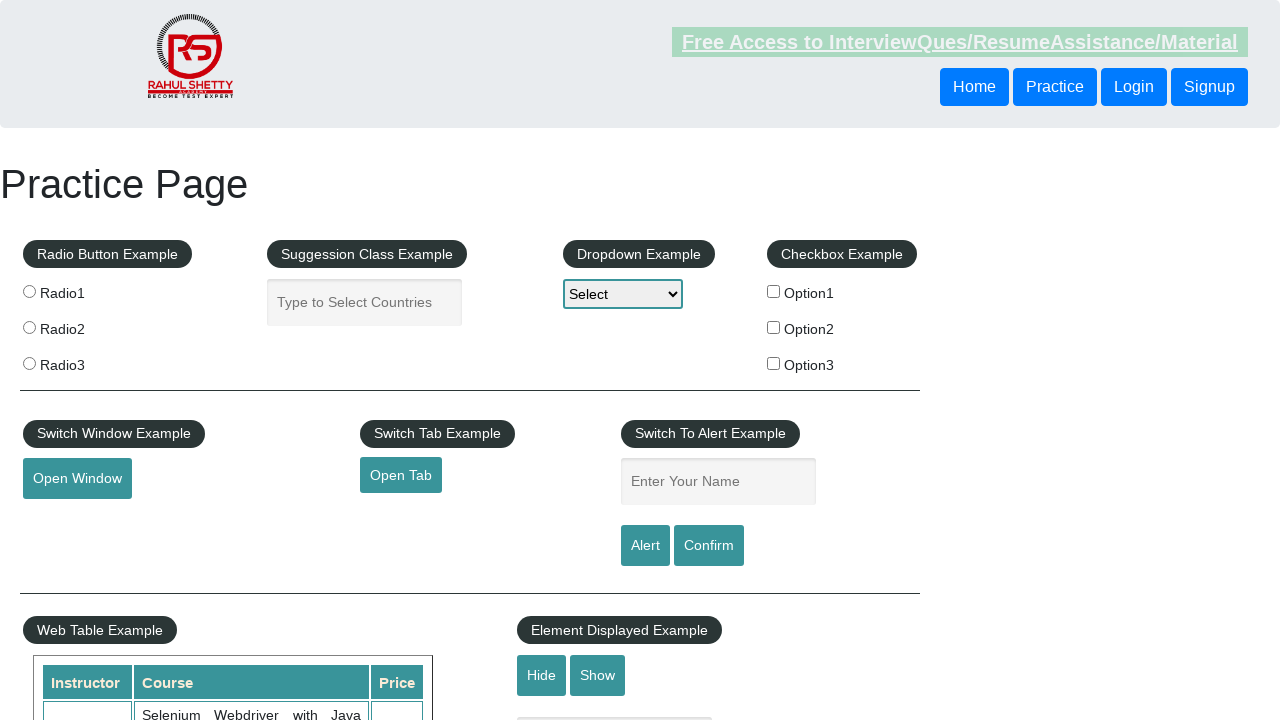